Tests editing a todo item by double-clicking, changing text, and pressing Enter

Starting URL: https://demo.playwright.dev/todomvc

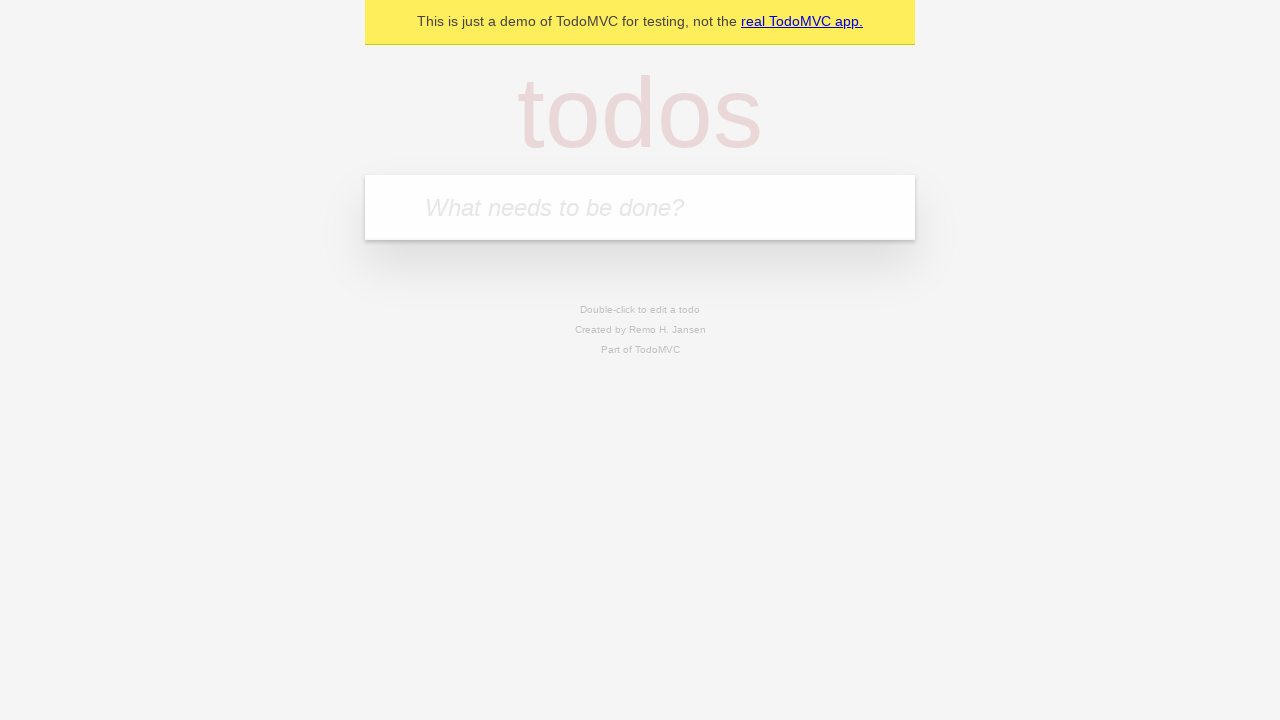

Filled todo input with 'buy some cheese' on internal:attr=[placeholder="What needs to be done?"i]
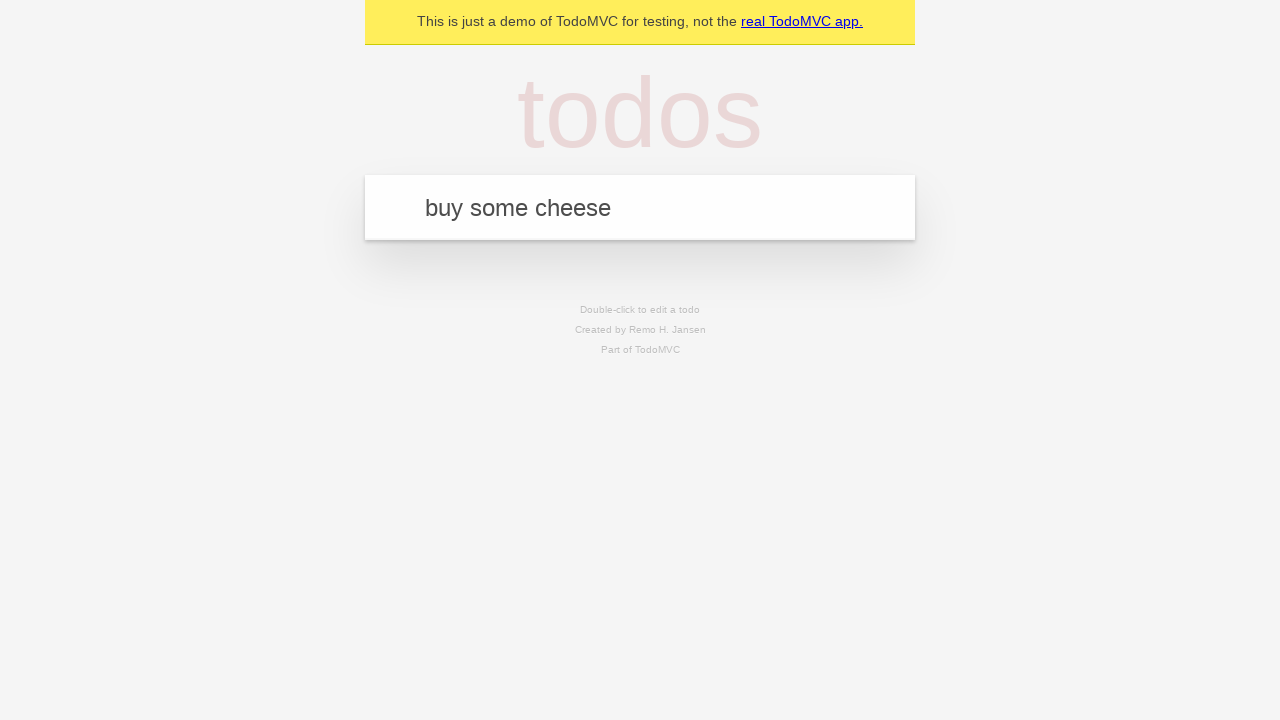

Pressed Enter to create first todo on internal:attr=[placeholder="What needs to be done?"i]
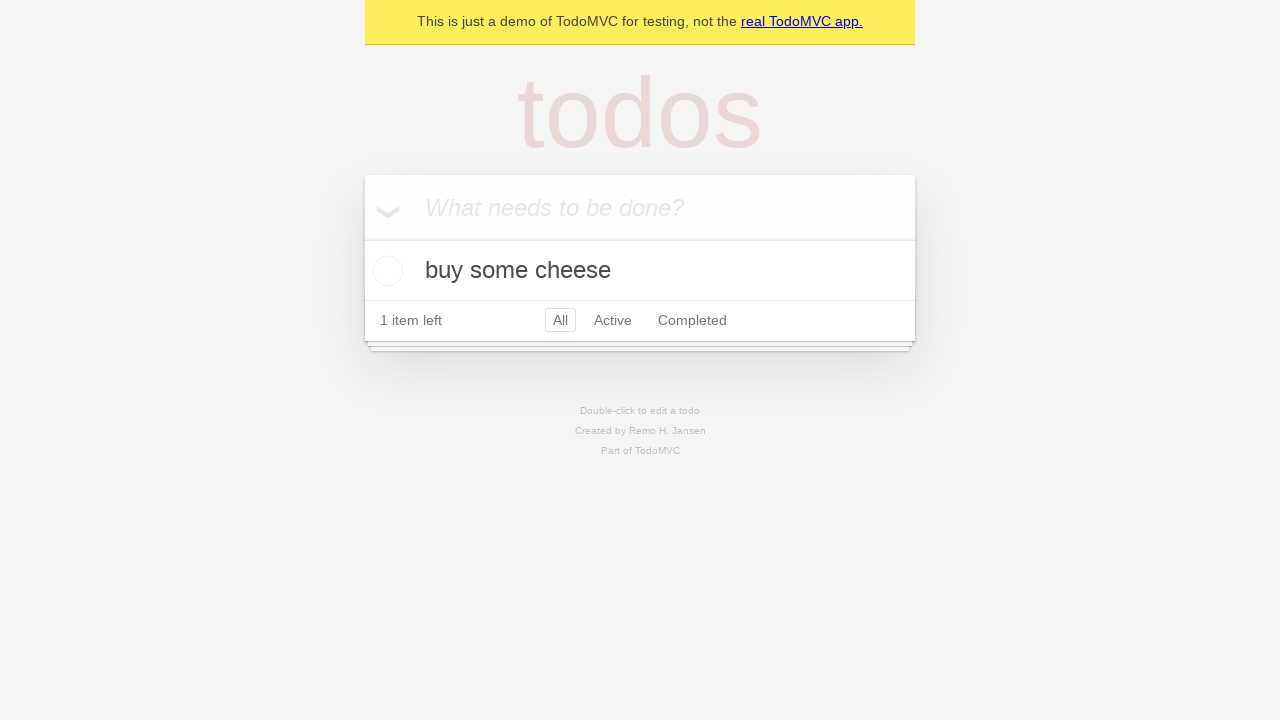

Filled todo input with 'feed the cat' on internal:attr=[placeholder="What needs to be done?"i]
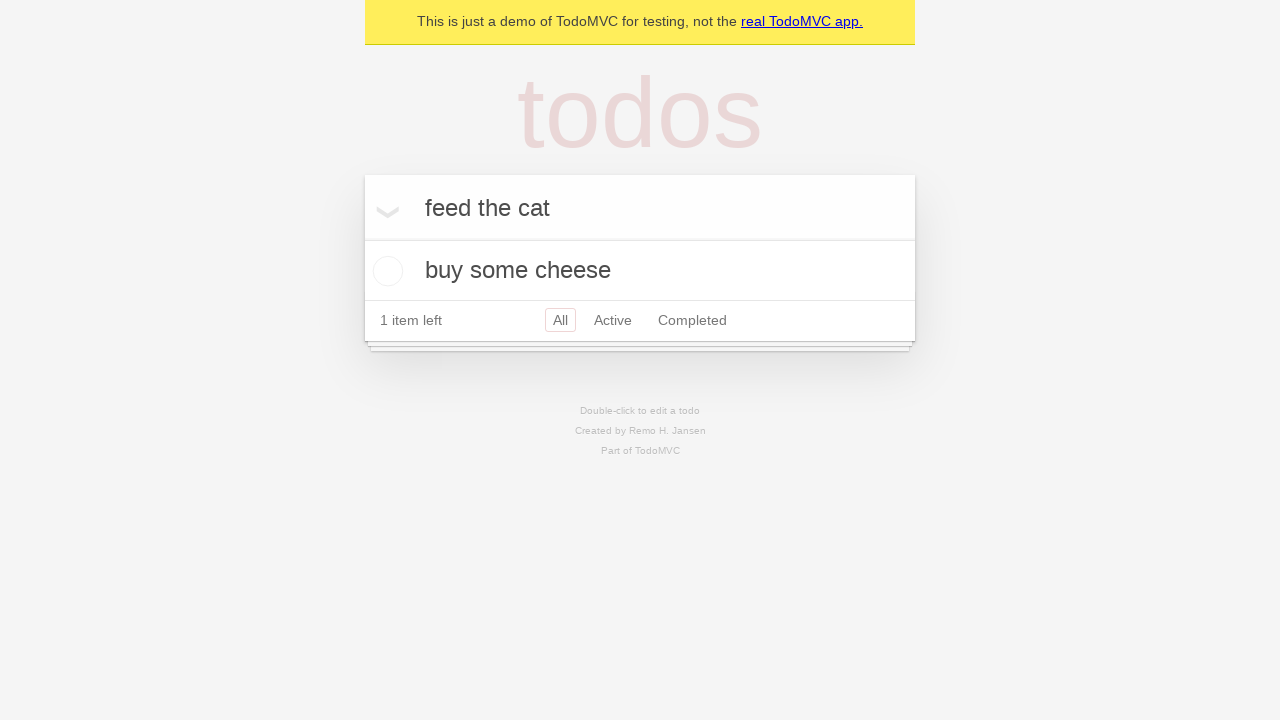

Pressed Enter to create second todo on internal:attr=[placeholder="What needs to be done?"i]
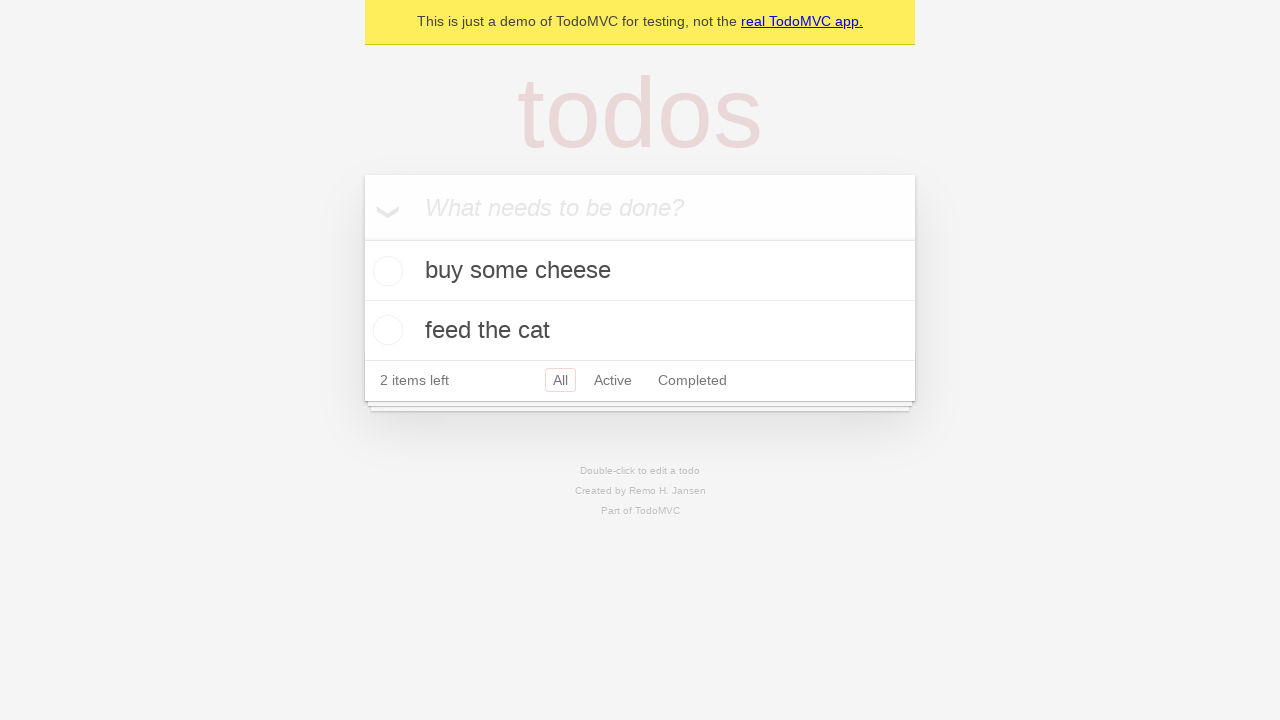

Filled todo input with 'book a doctors appointment' on internal:attr=[placeholder="What needs to be done?"i]
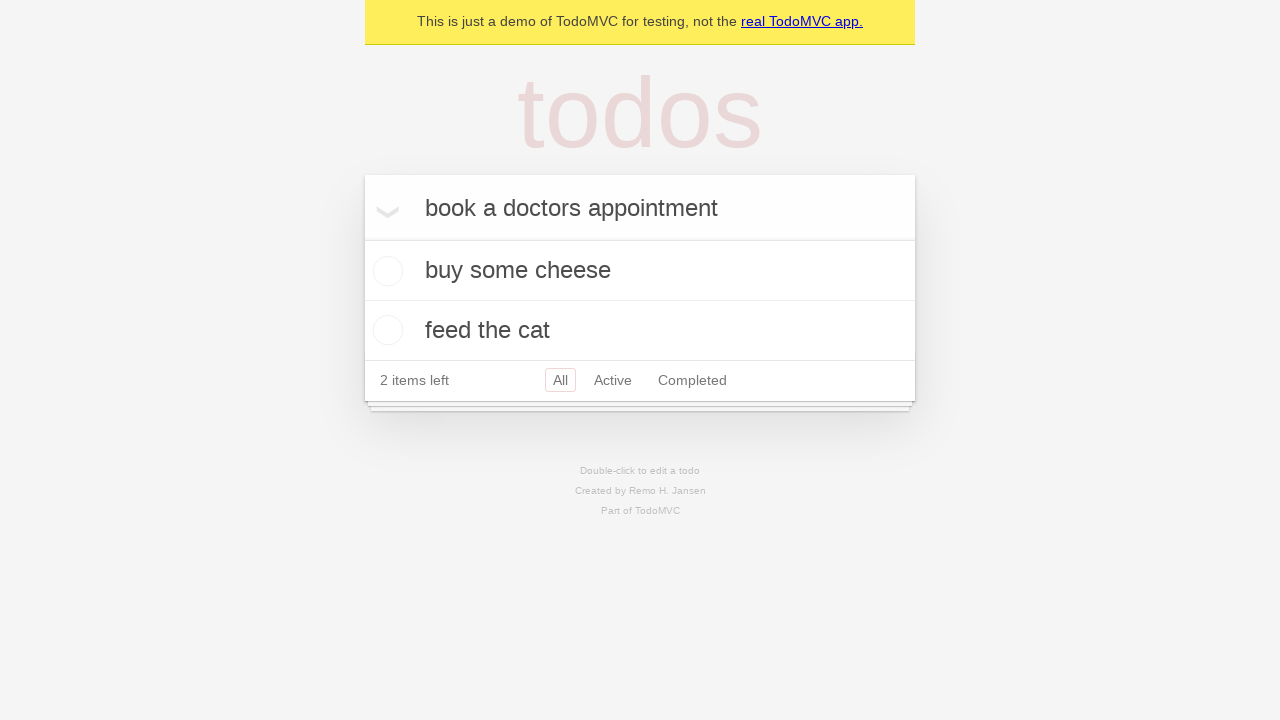

Pressed Enter to create third todo on internal:attr=[placeholder="What needs to be done?"i]
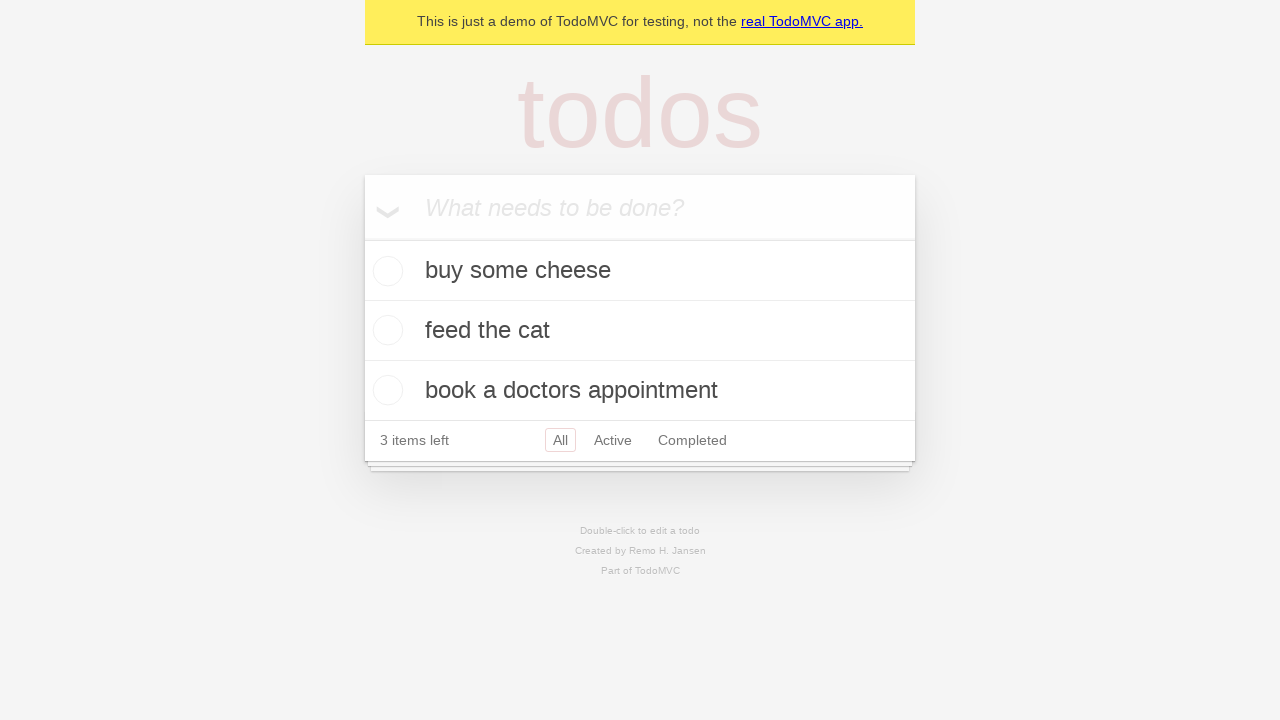

Double-clicked second todo to enter edit mode at (640, 331) on internal:testid=[data-testid="todo-item"s] >> nth=1
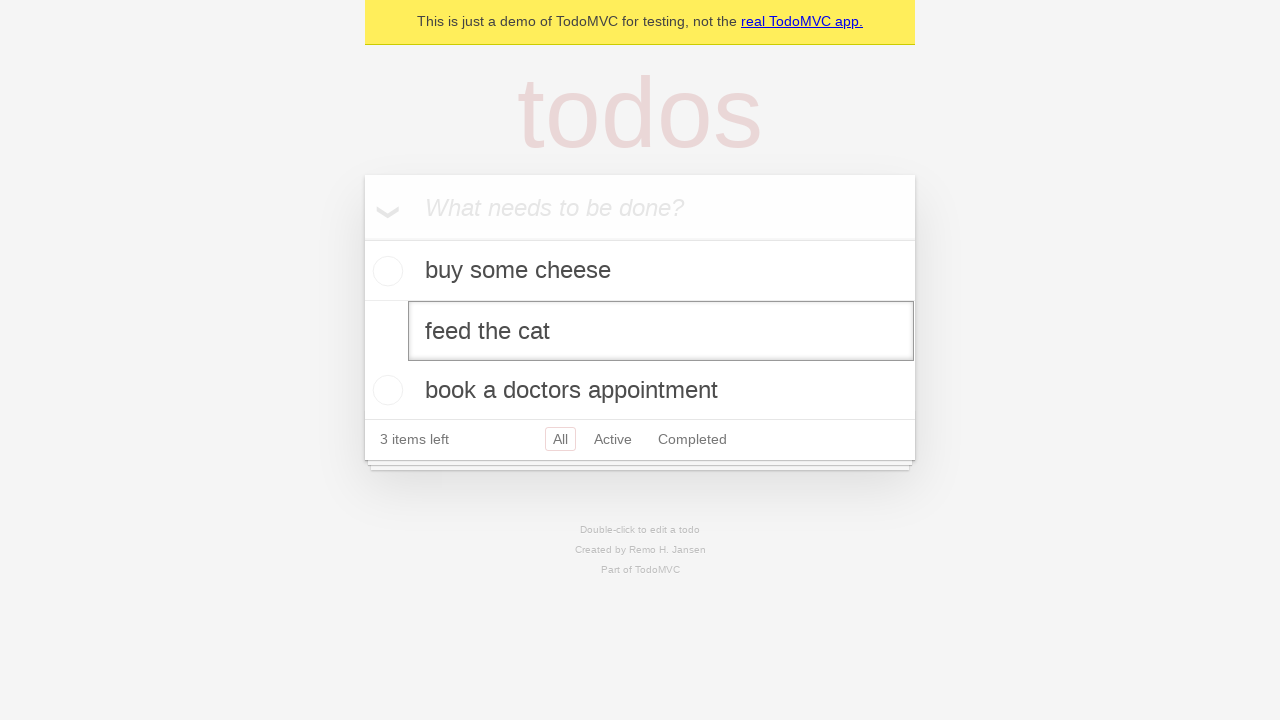

Changed todo text to 'buy some sausages' on internal:testid=[data-testid="todo-item"s] >> nth=1 >> internal:role=textbox[nam
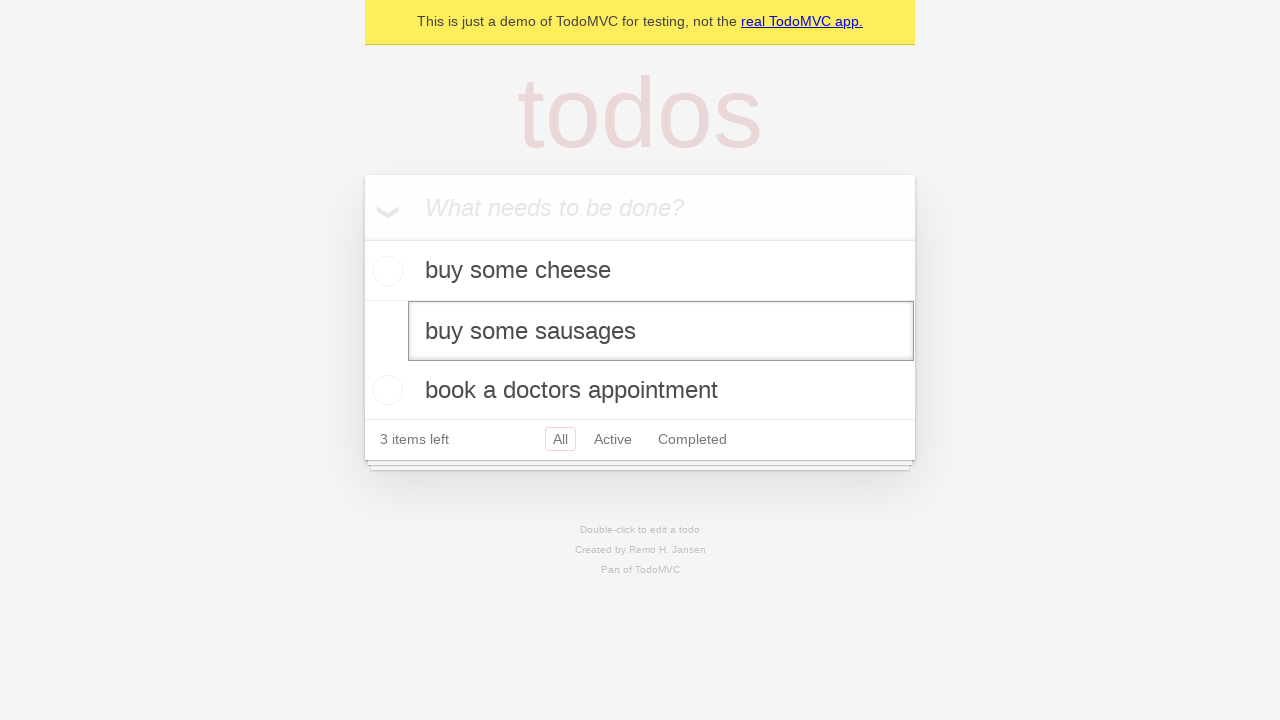

Pressed Enter to save edited todo on internal:testid=[data-testid="todo-item"s] >> nth=1 >> internal:role=textbox[nam
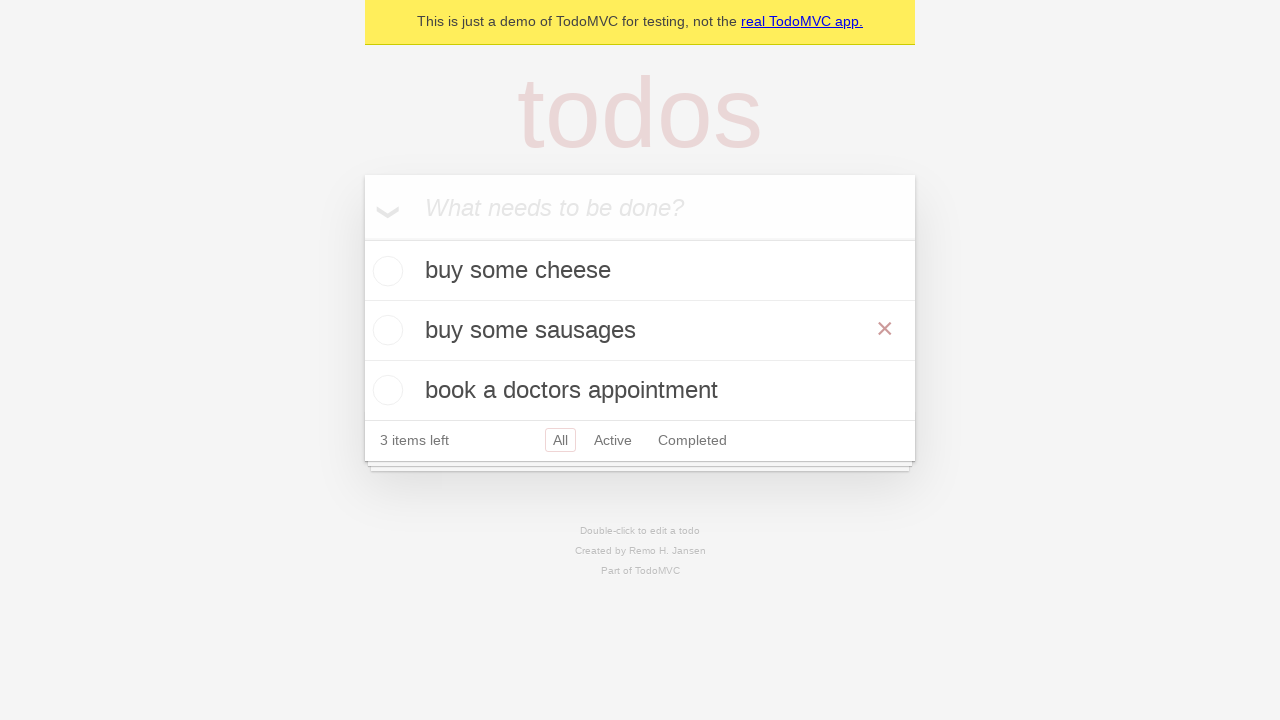

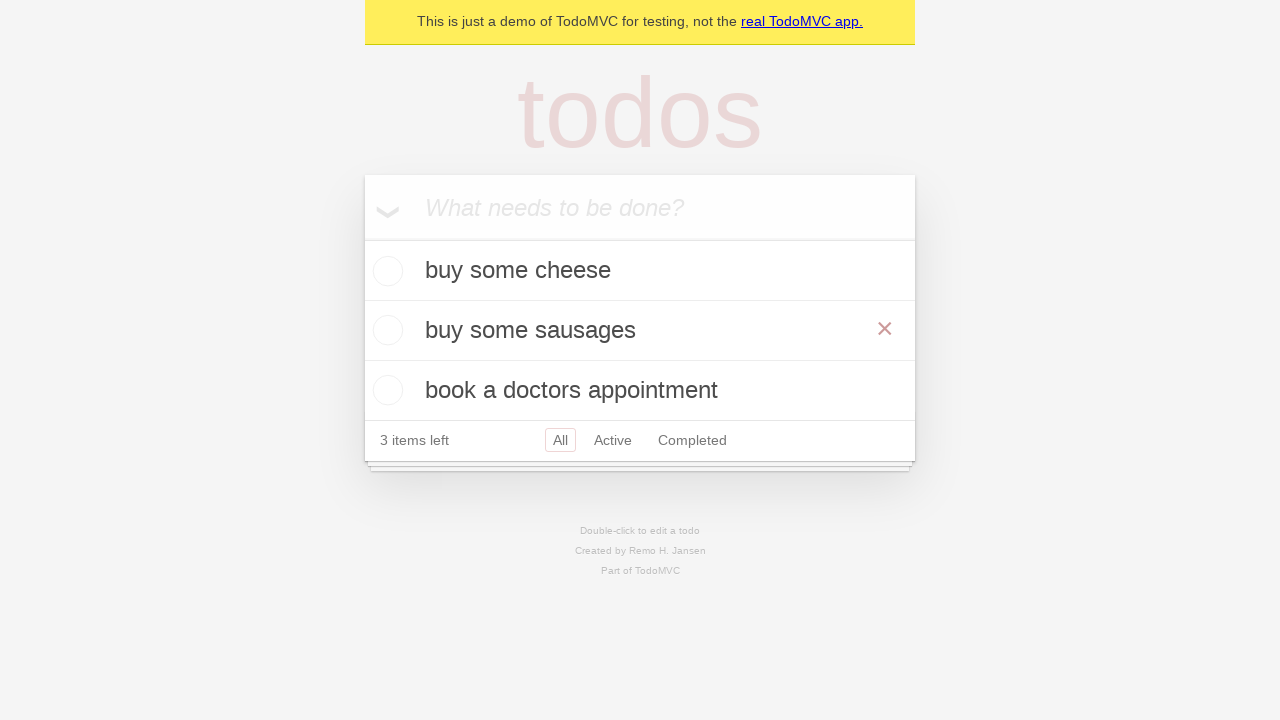